Tests that edits are saved when the input loses focus (blur event)

Starting URL: https://demo.playwright.dev/todomvc

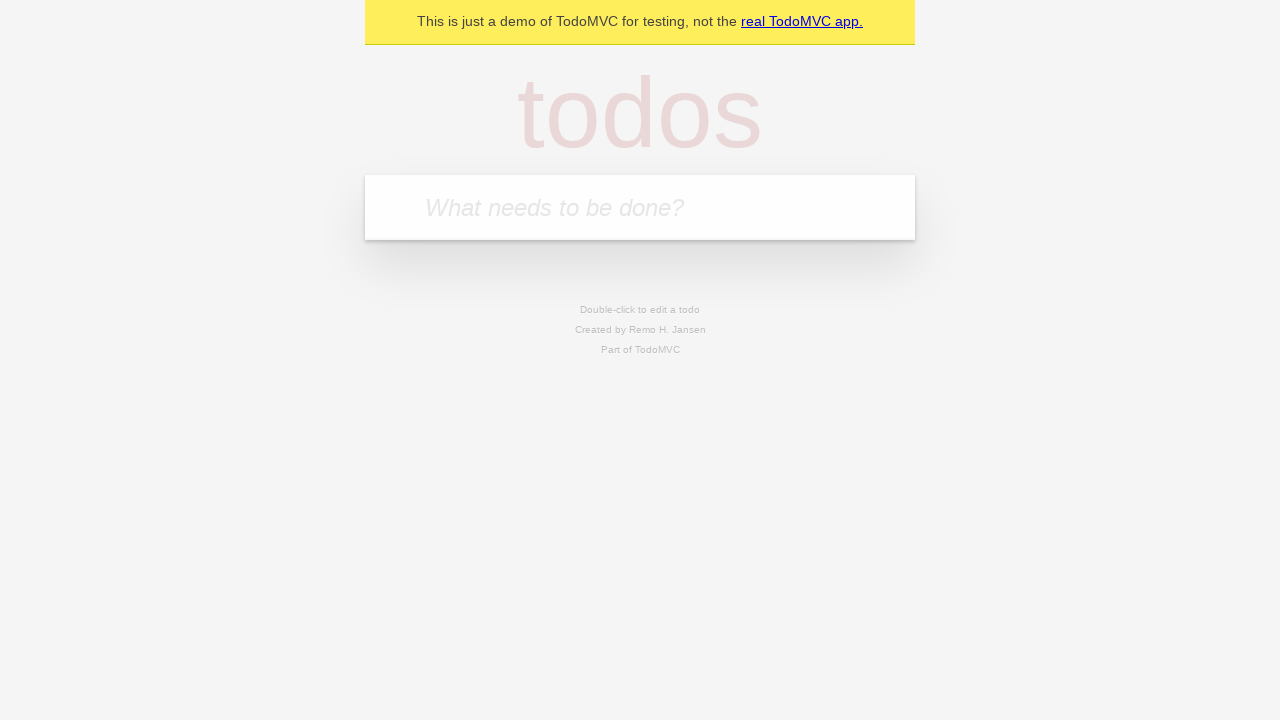

Filled first todo input with 'buy some cheese' on internal:attr=[placeholder="What needs to be done?"i]
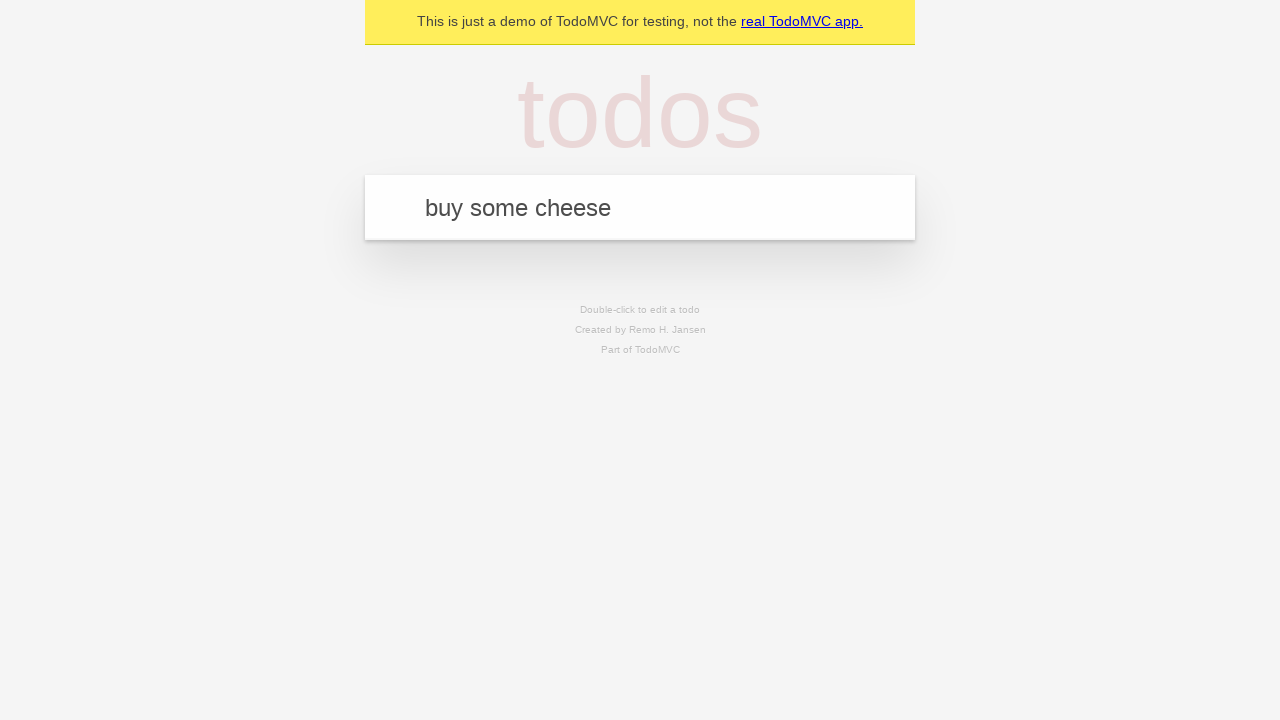

Pressed Enter to create first todo on internal:attr=[placeholder="What needs to be done?"i]
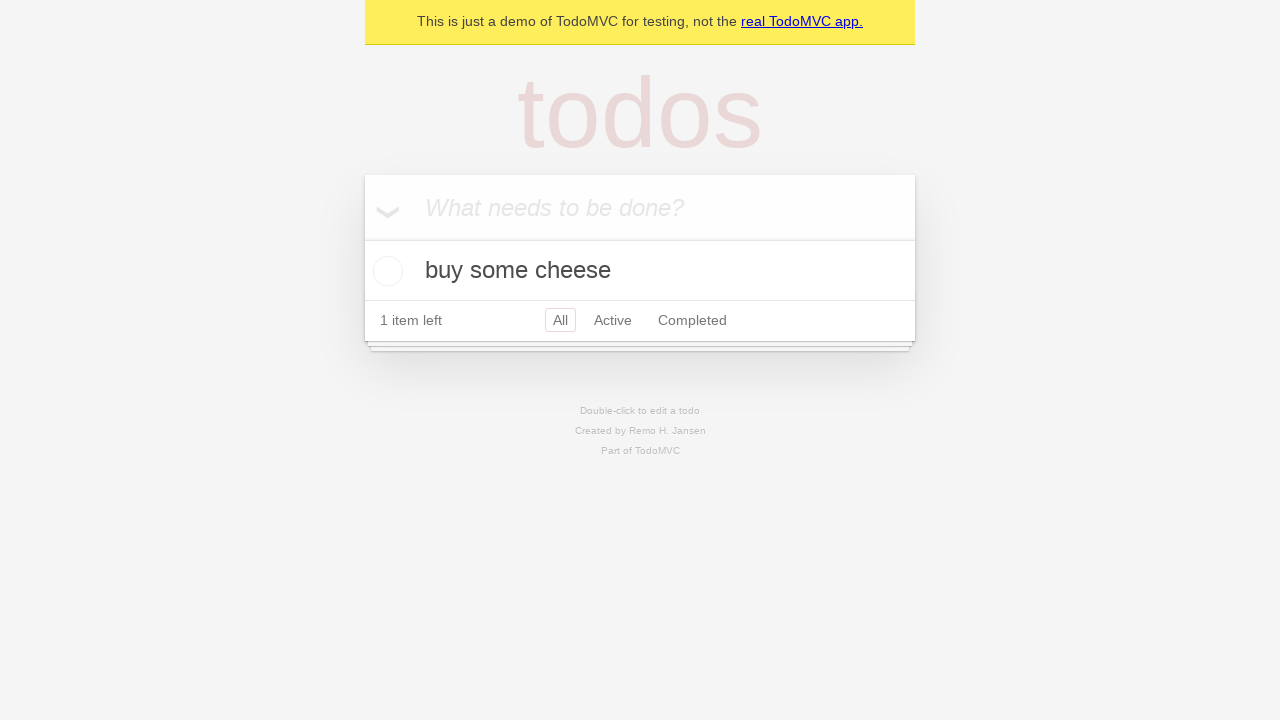

Filled second todo input with 'feed the cat' on internal:attr=[placeholder="What needs to be done?"i]
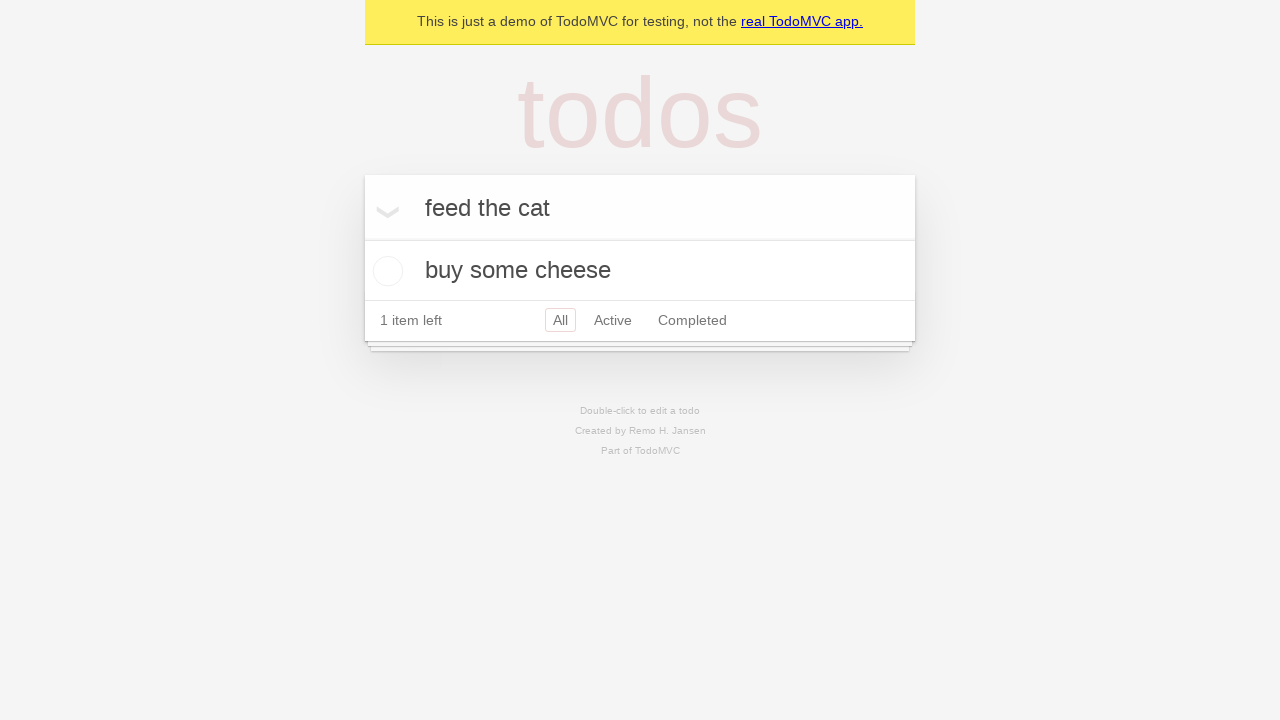

Pressed Enter to create second todo on internal:attr=[placeholder="What needs to be done?"i]
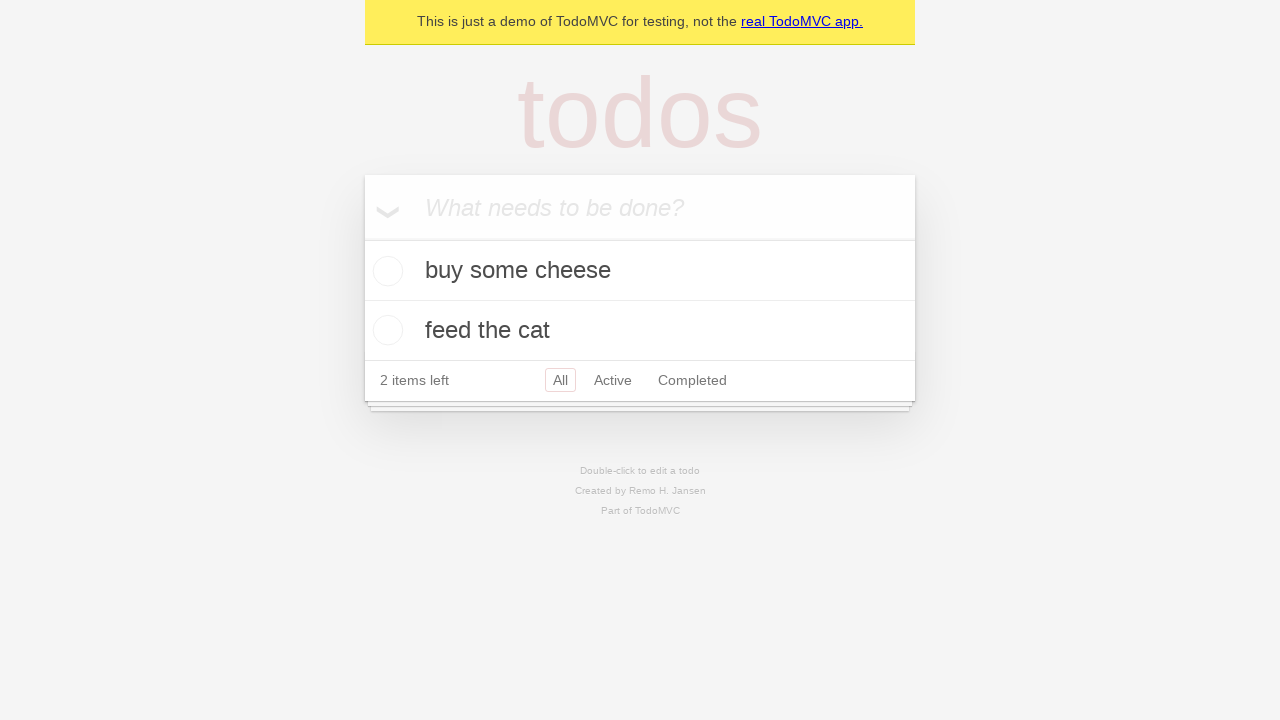

Filled third todo input with 'book a doctors appointment' on internal:attr=[placeholder="What needs to be done?"i]
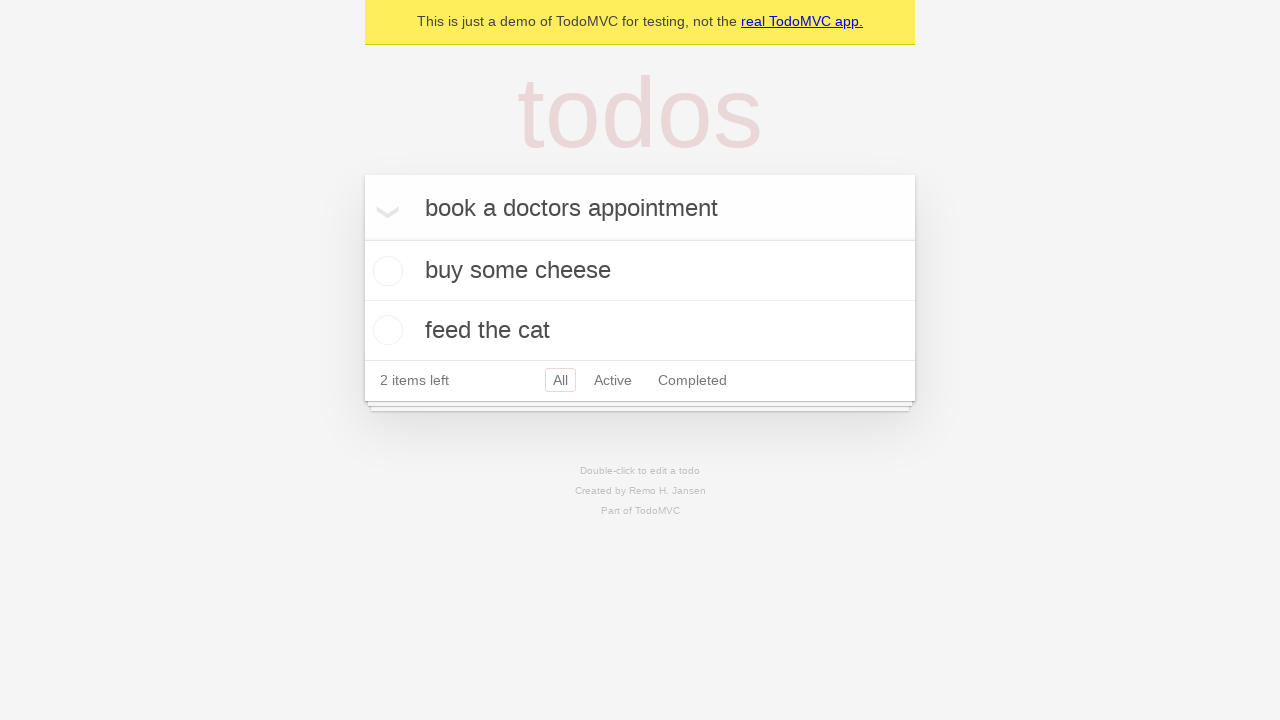

Pressed Enter to create third todo on internal:attr=[placeholder="What needs to be done?"i]
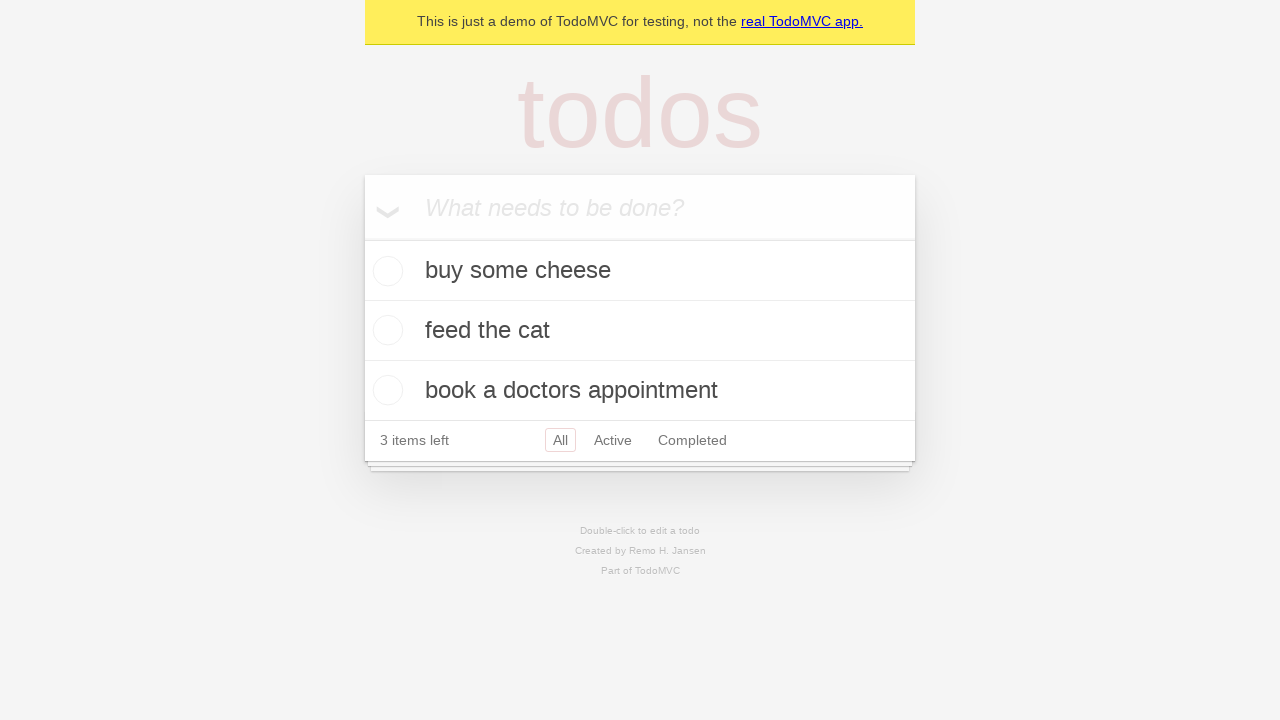

Waited for all 3 todos to be rendered
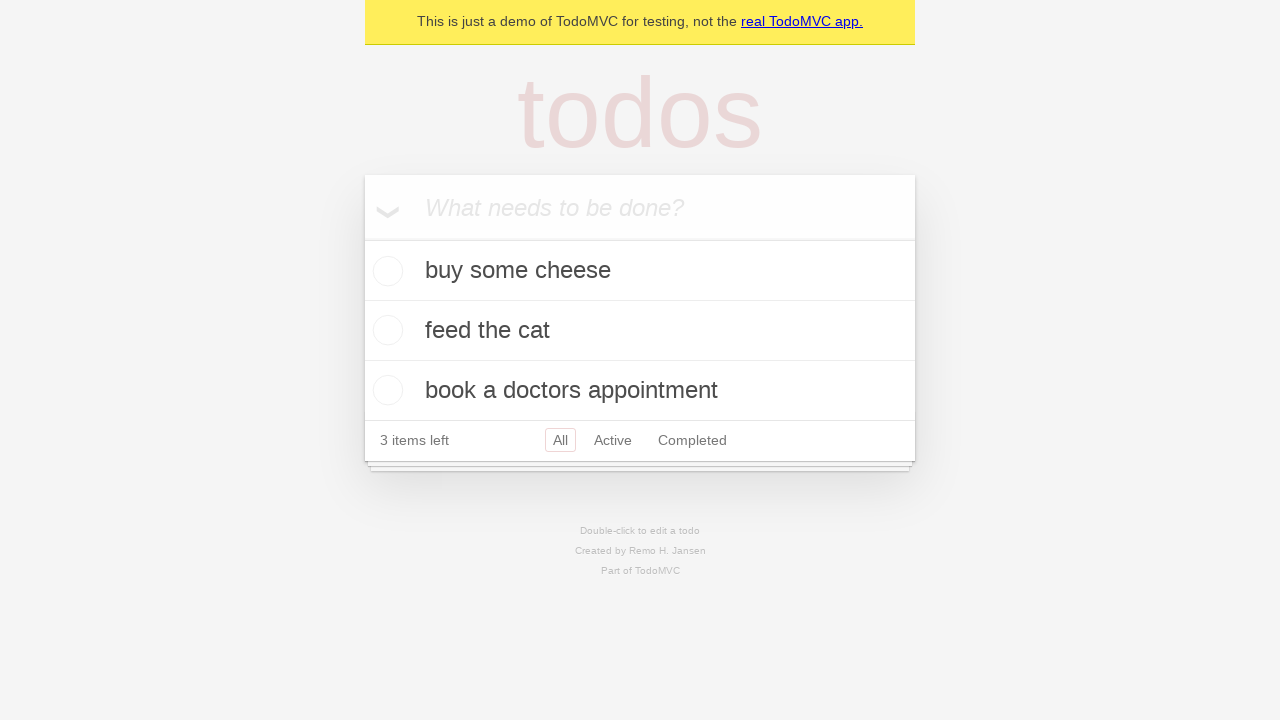

Double-clicked second todo to enter edit mode at (640, 331) on internal:testid=[data-testid="todo-item"s] >> nth=1
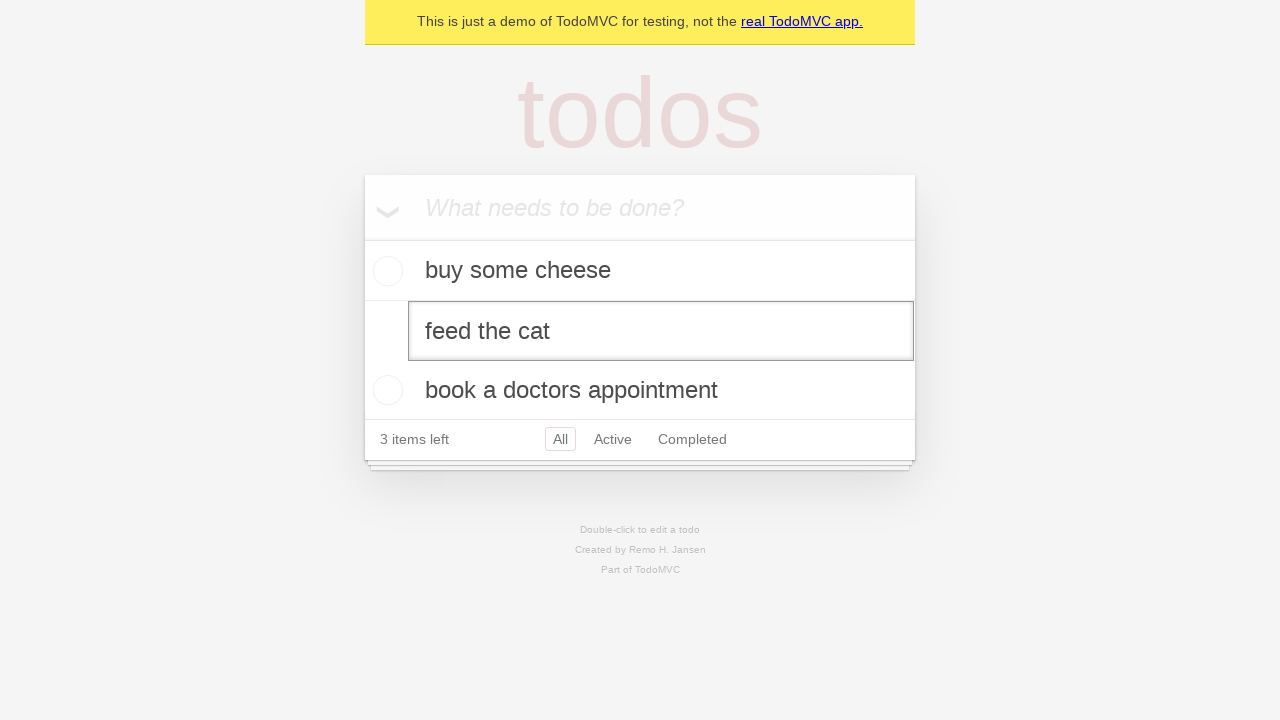

Filled edit textbox with 'buy some sausages' on internal:testid=[data-testid="todo-item"s] >> nth=1 >> internal:role=textbox[nam
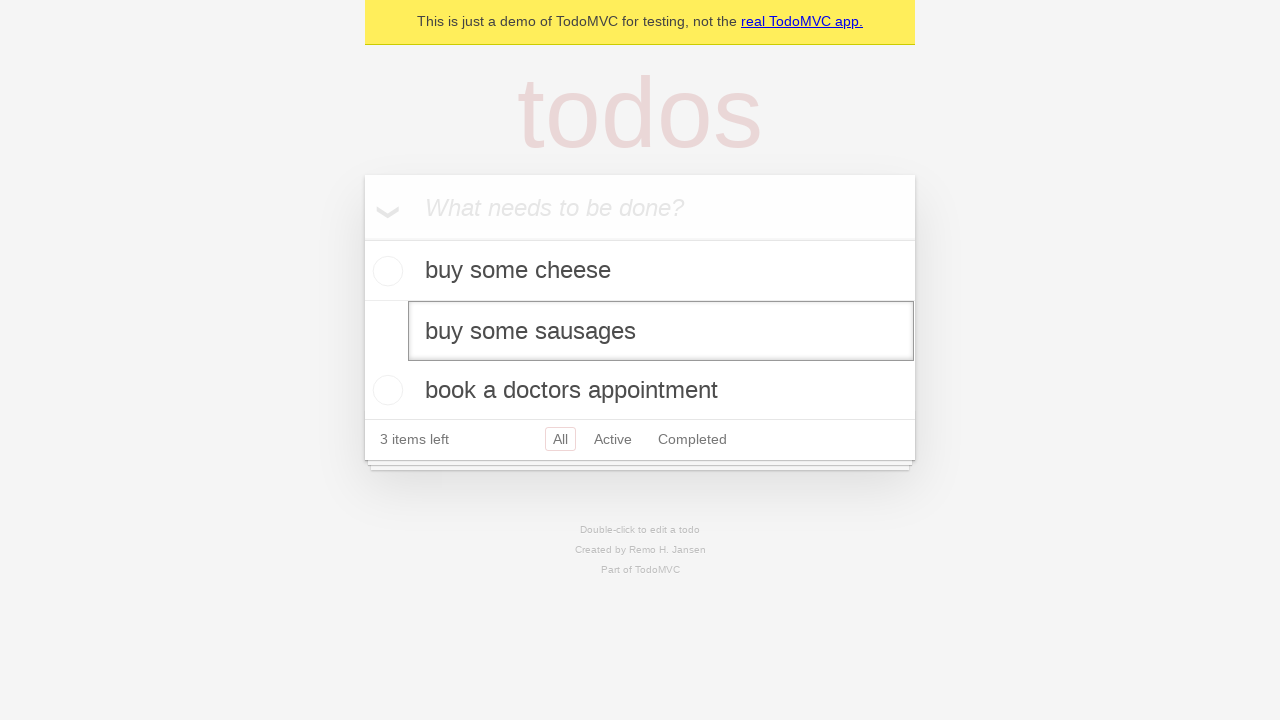

Dispatched blur event to save edits on second todo
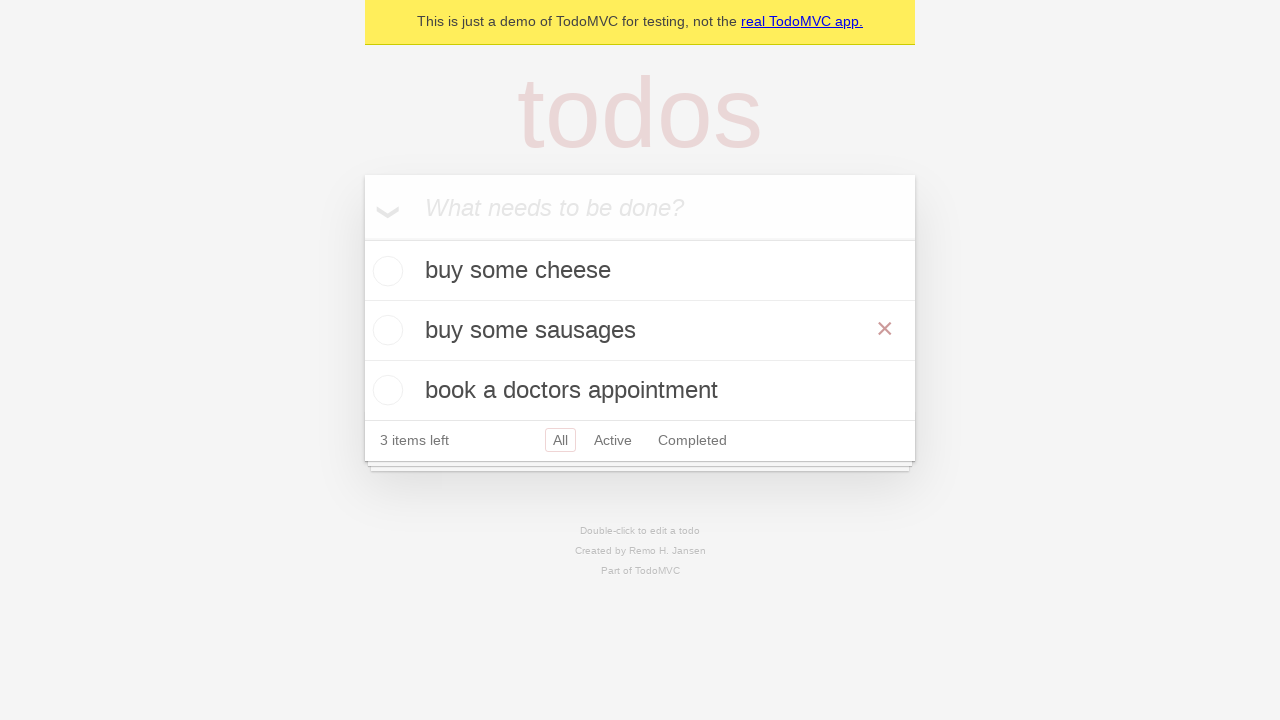

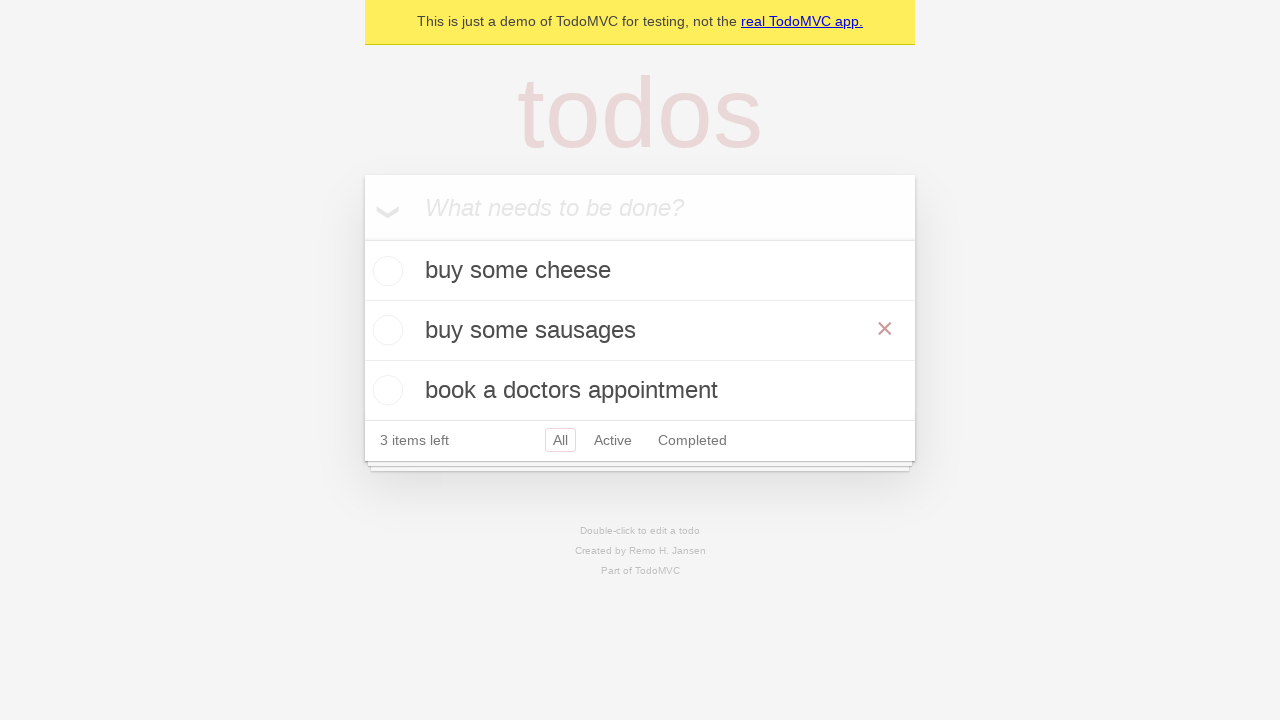